Navigates to Tutorialspoint homepage and maximizes the browser window

Starting URL: https://www.tutorialspoint.com/index.htm

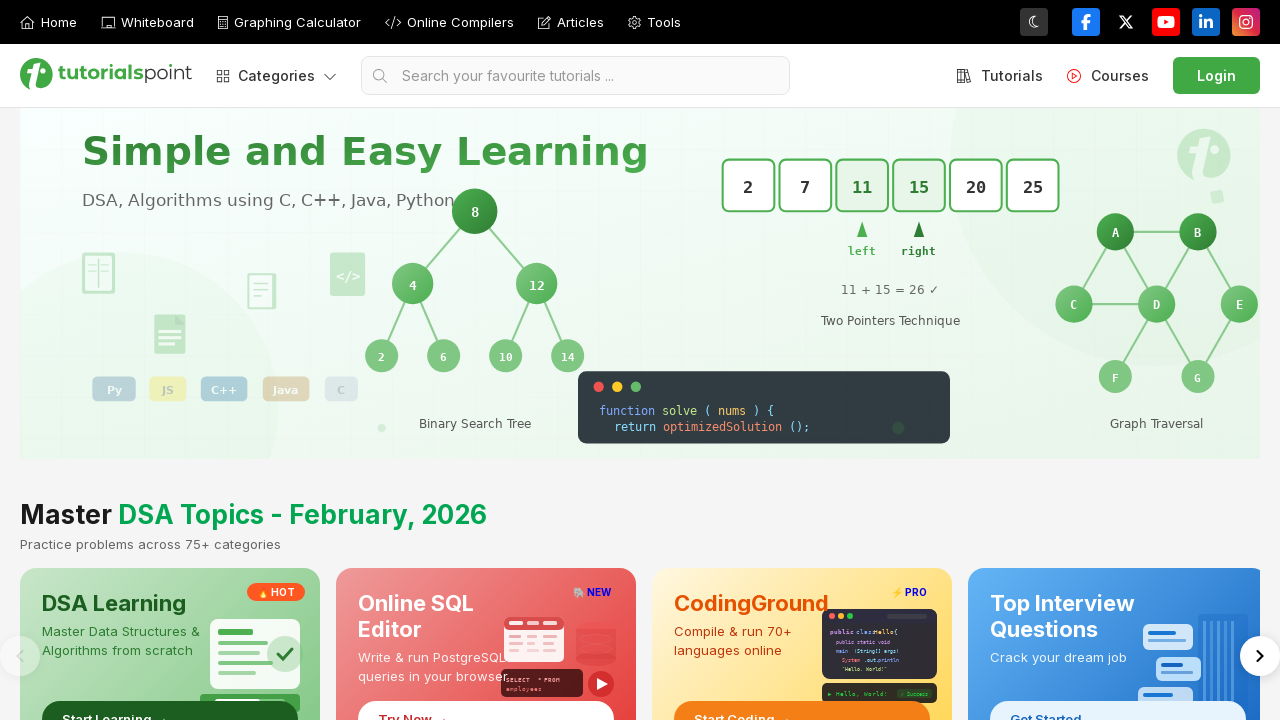

Navigated to Tutorialspoint homepage
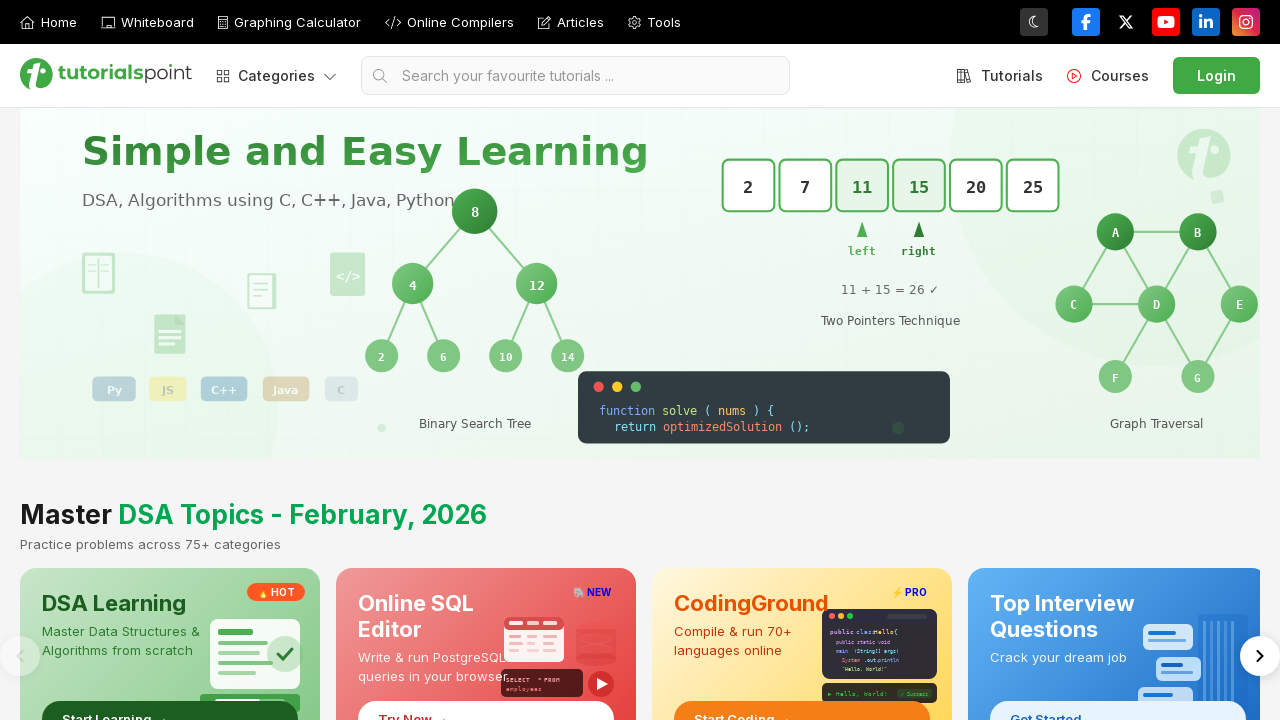

Maximized browser window to 1920x1080
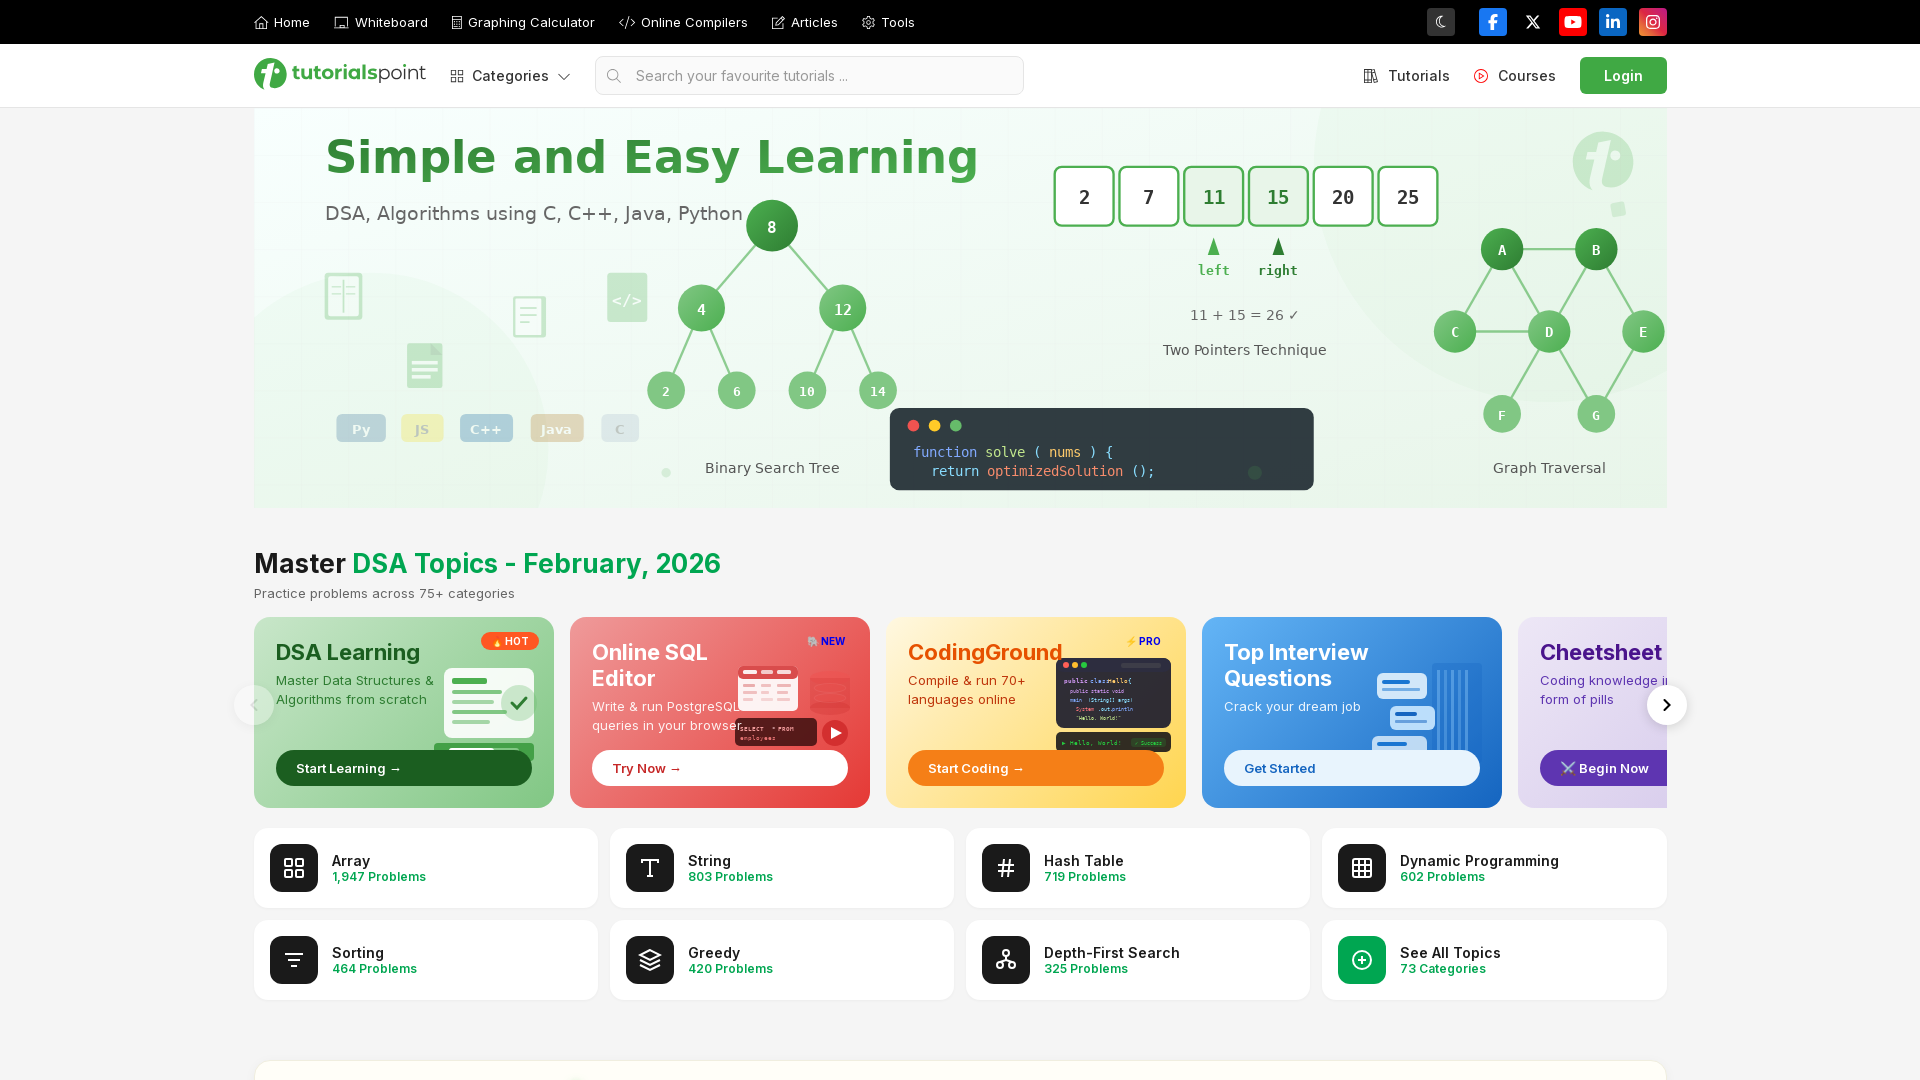

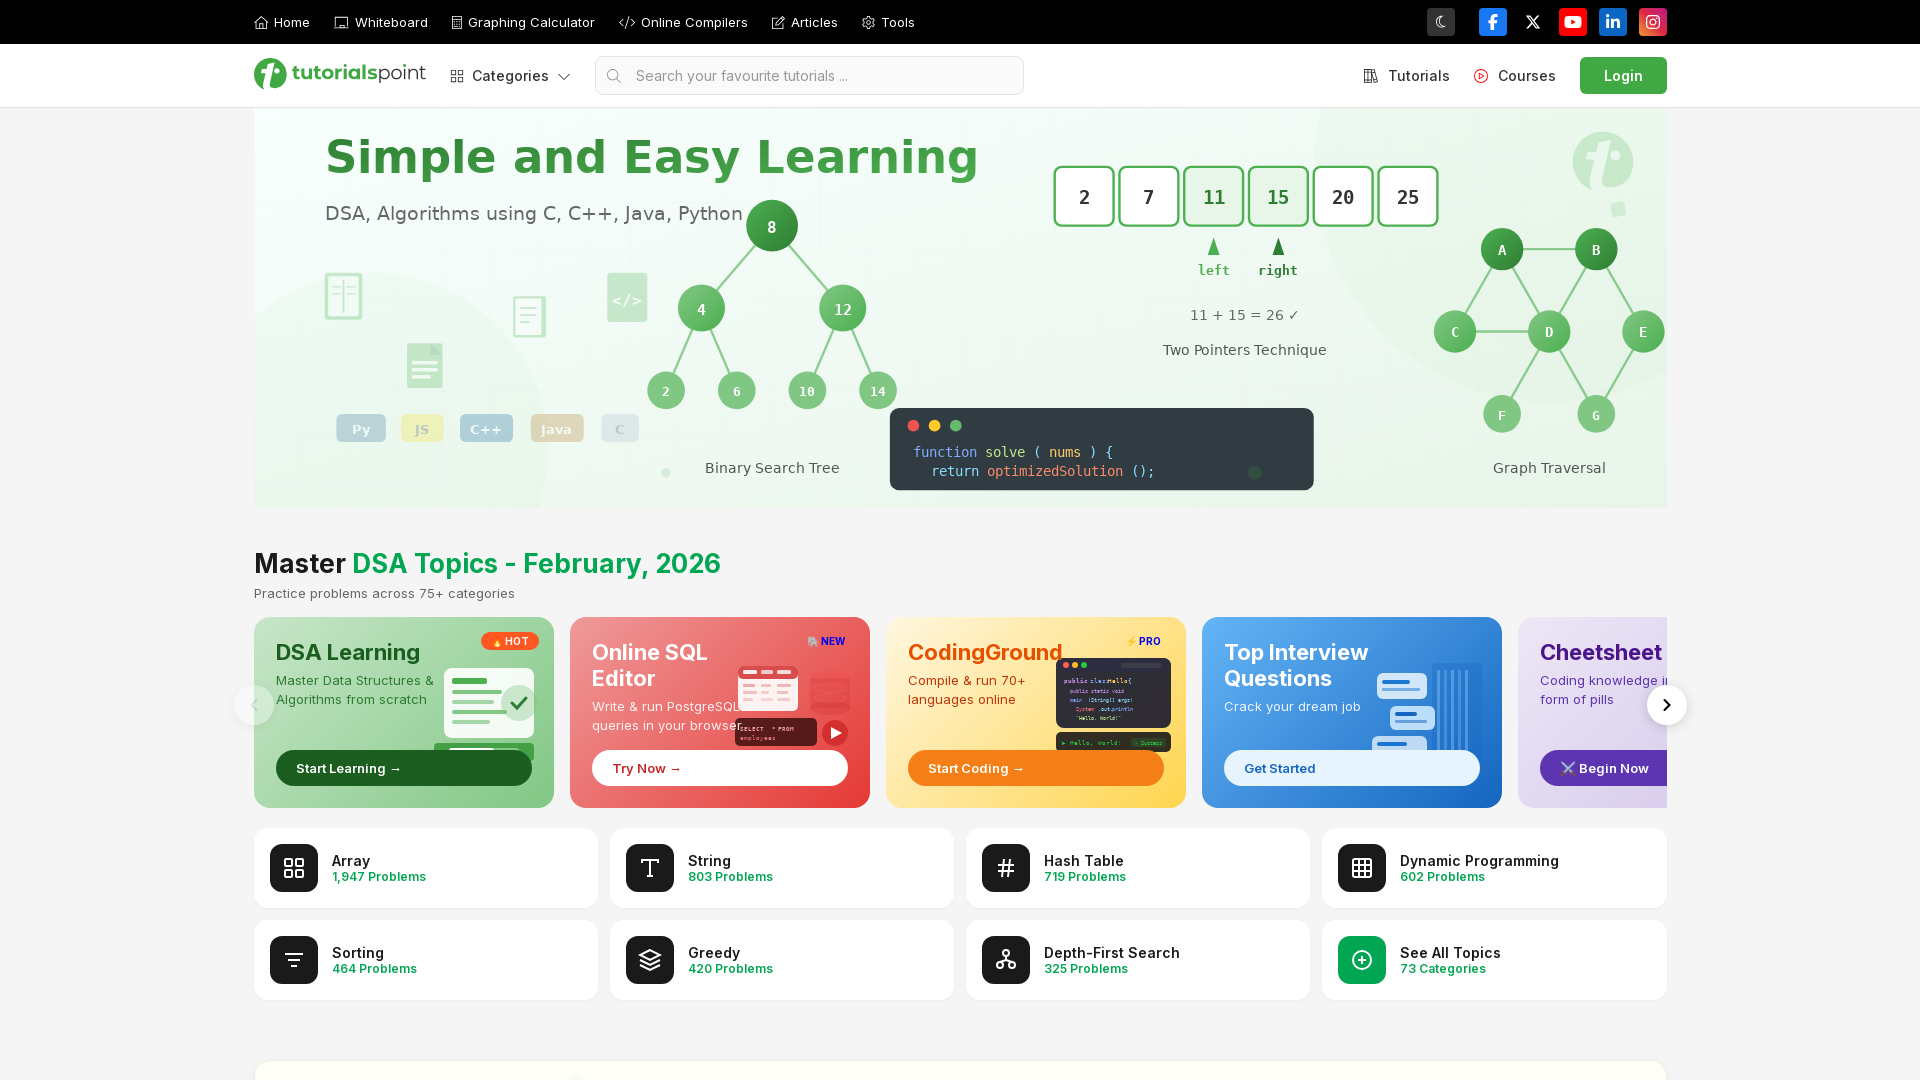